Tests that the Clear completed button displays correct text after completing an item

Starting URL: https://demo.playwright.dev/todomvc

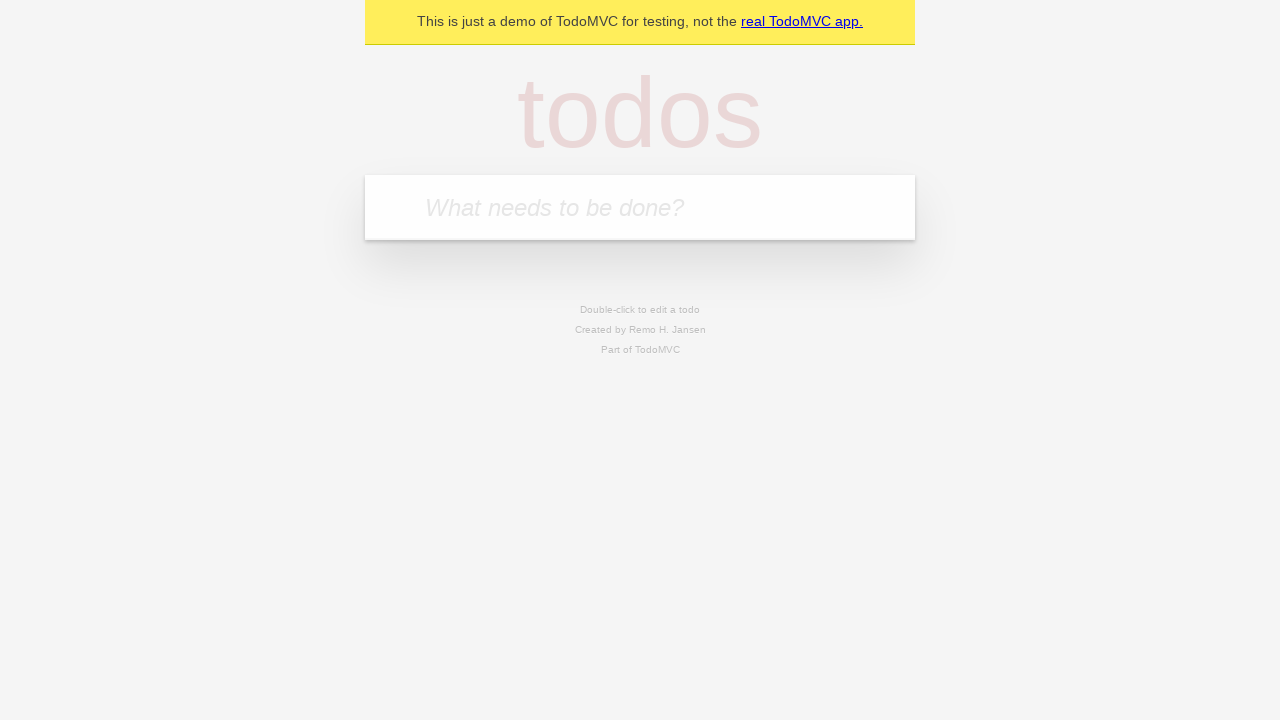

Filled new todo field with 'buy some cheese' on internal:attr=[placeholder="What needs to be done?"i]
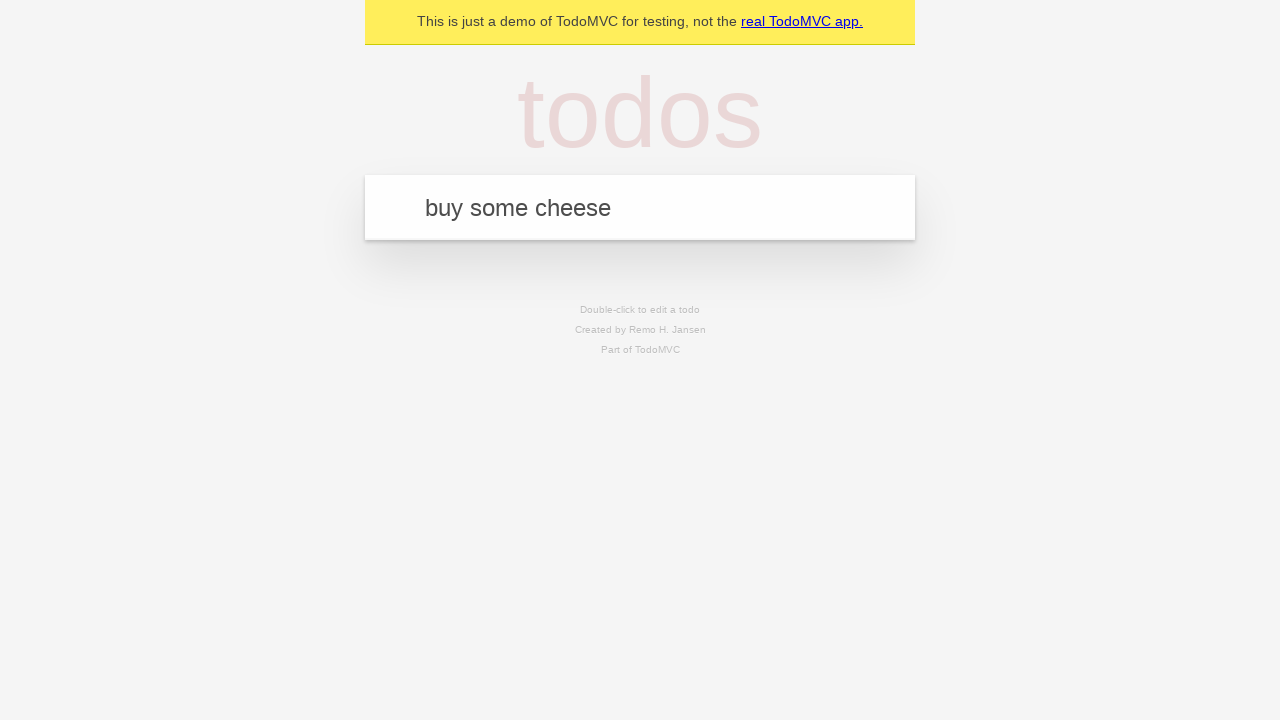

Pressed Enter to create todo 'buy some cheese' on internal:attr=[placeholder="What needs to be done?"i]
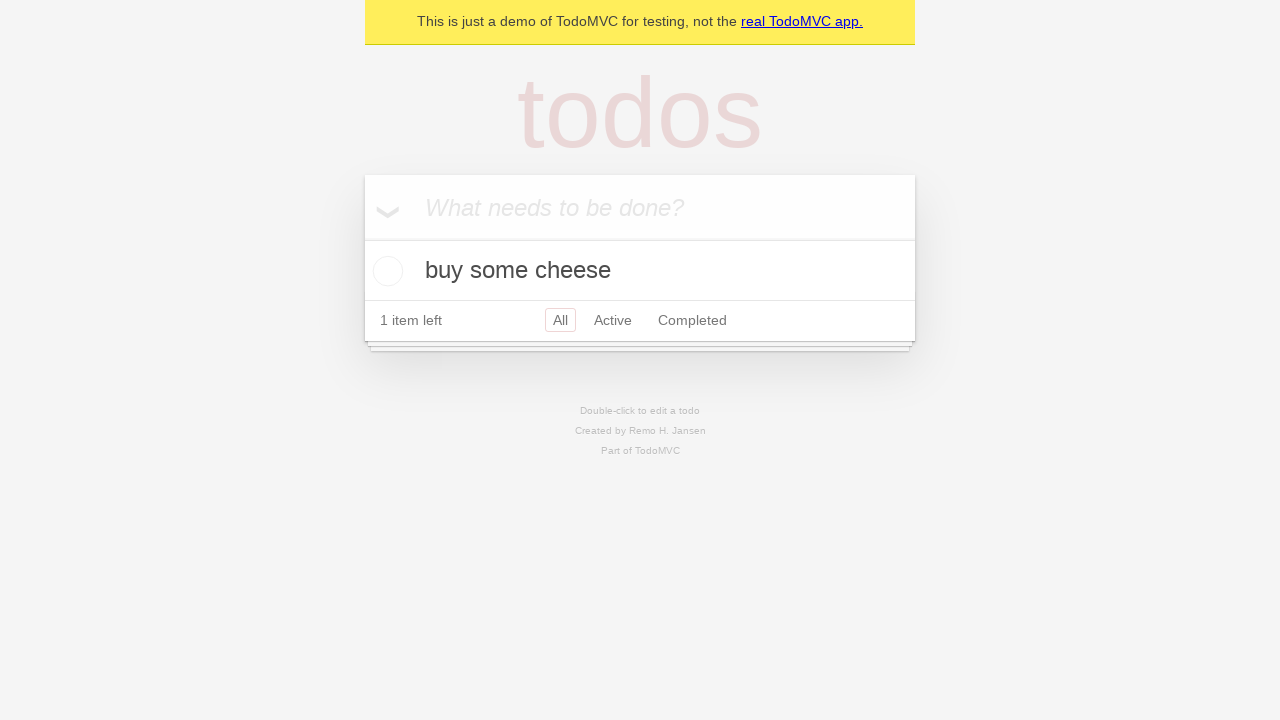

Filled new todo field with 'feed the cat' on internal:attr=[placeholder="What needs to be done?"i]
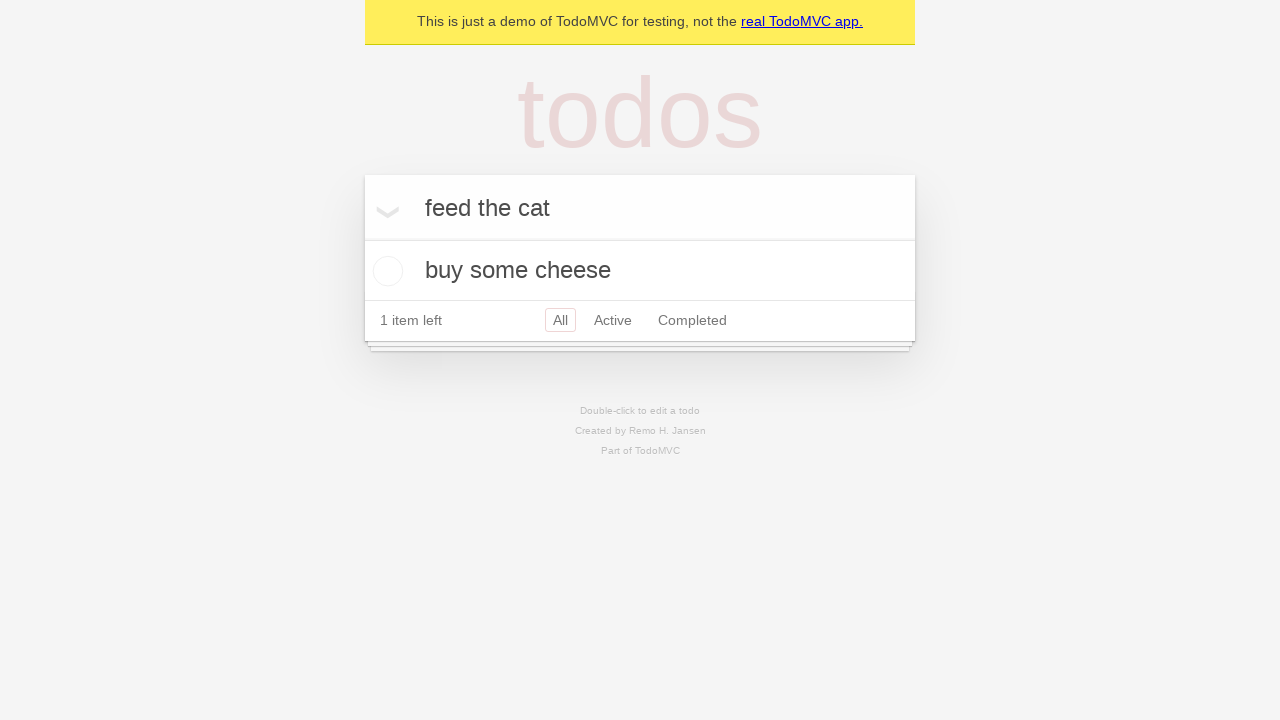

Pressed Enter to create todo 'feed the cat' on internal:attr=[placeholder="What needs to be done?"i]
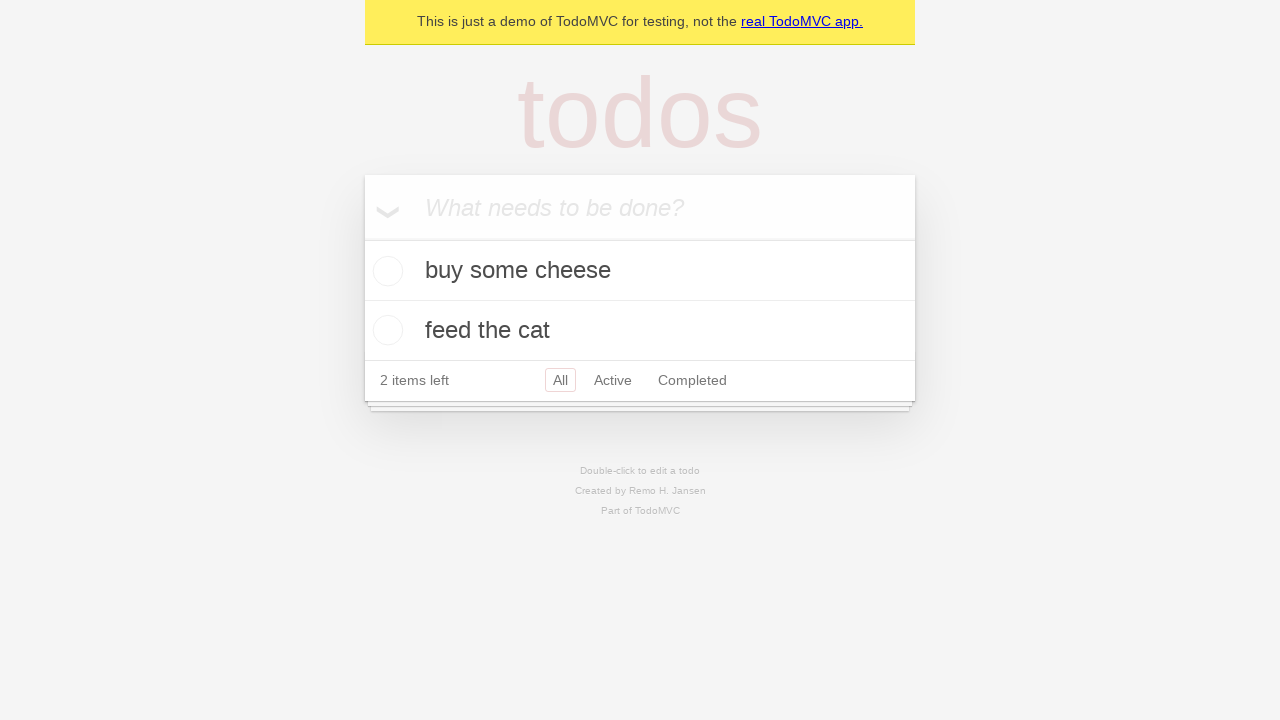

Filled new todo field with 'book a doctors appointment' on internal:attr=[placeholder="What needs to be done?"i]
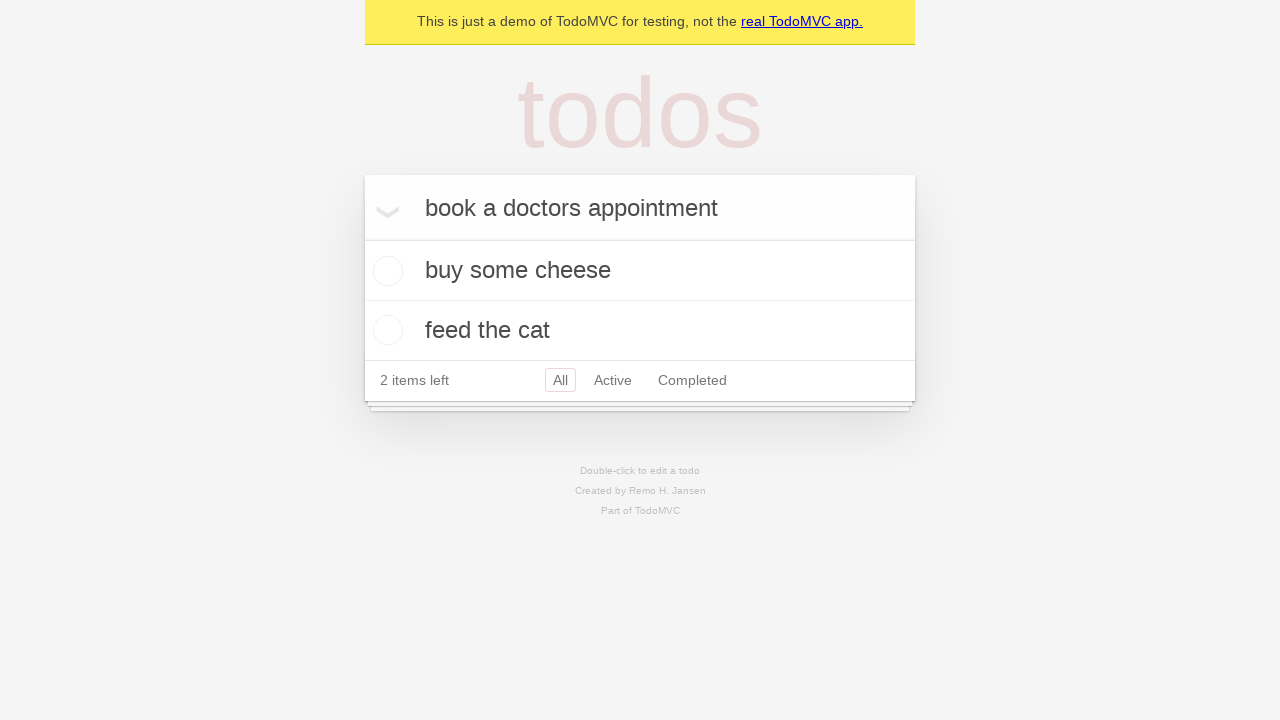

Pressed Enter to create todo 'book a doctors appointment' on internal:attr=[placeholder="What needs to be done?"i]
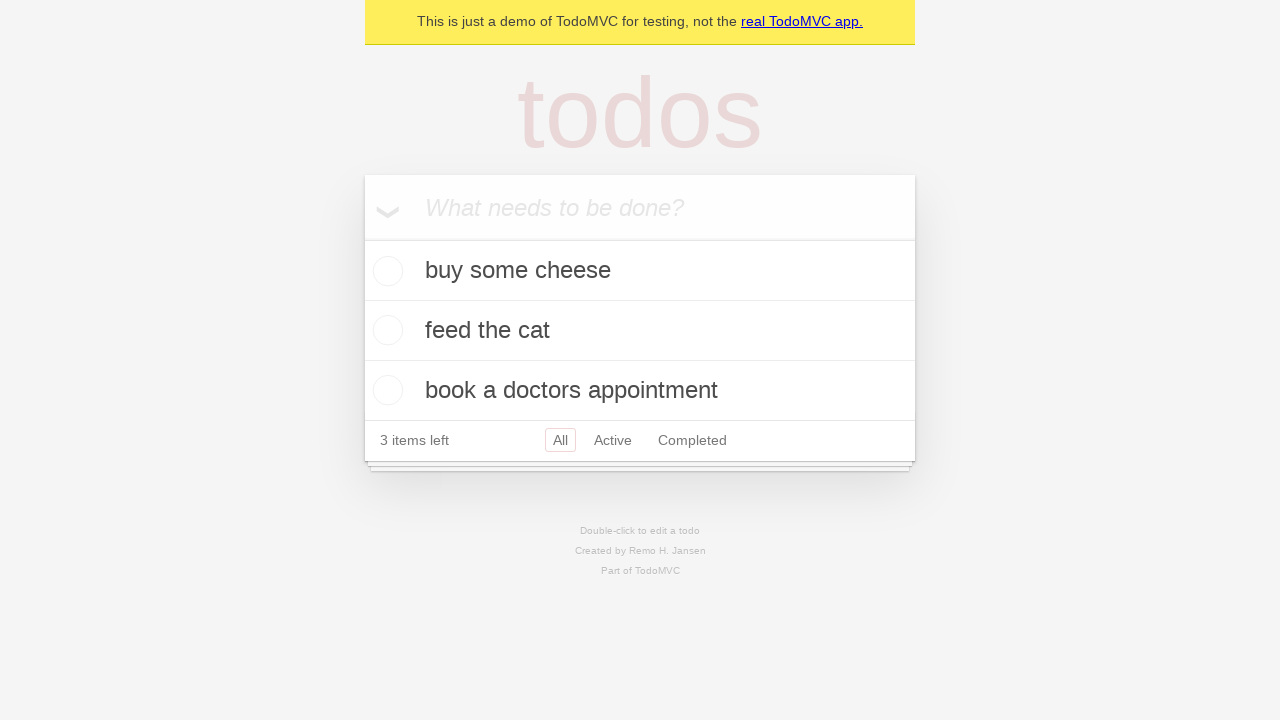

Waited for all 3 todos to be created and visible
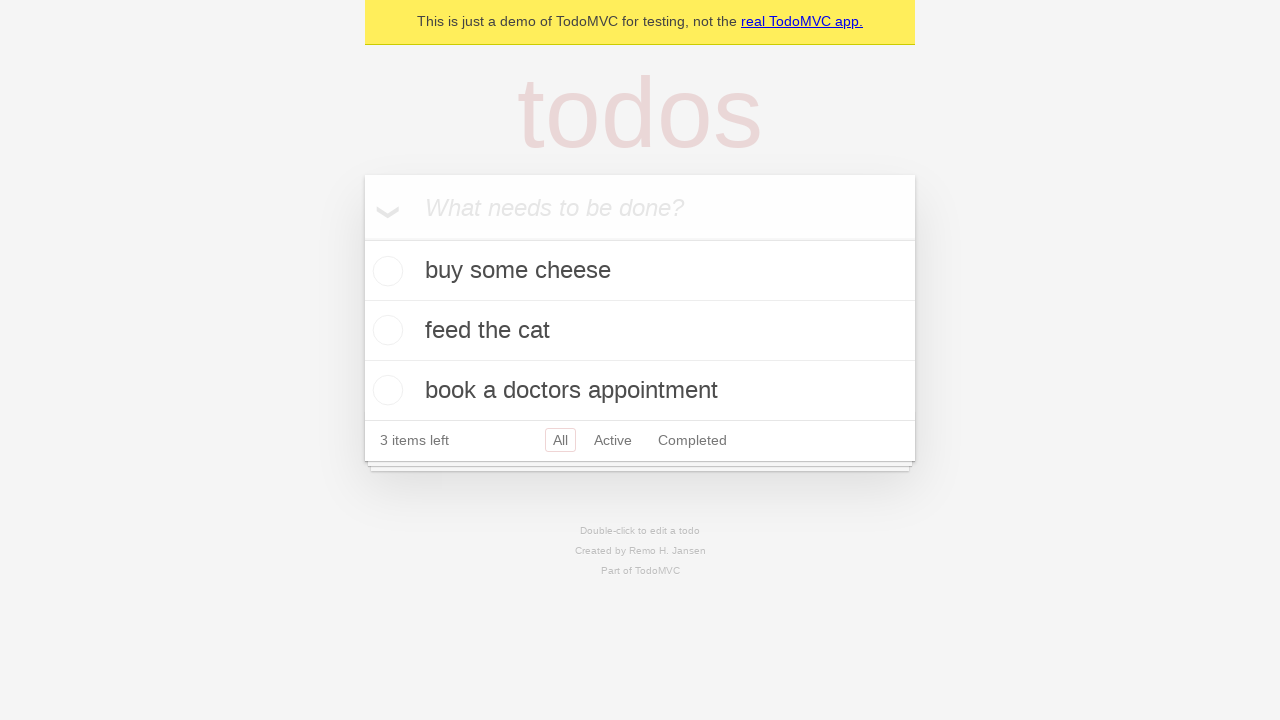

Checked the first todo item to mark it as completed at (385, 271) on .todo-list li .toggle >> nth=0
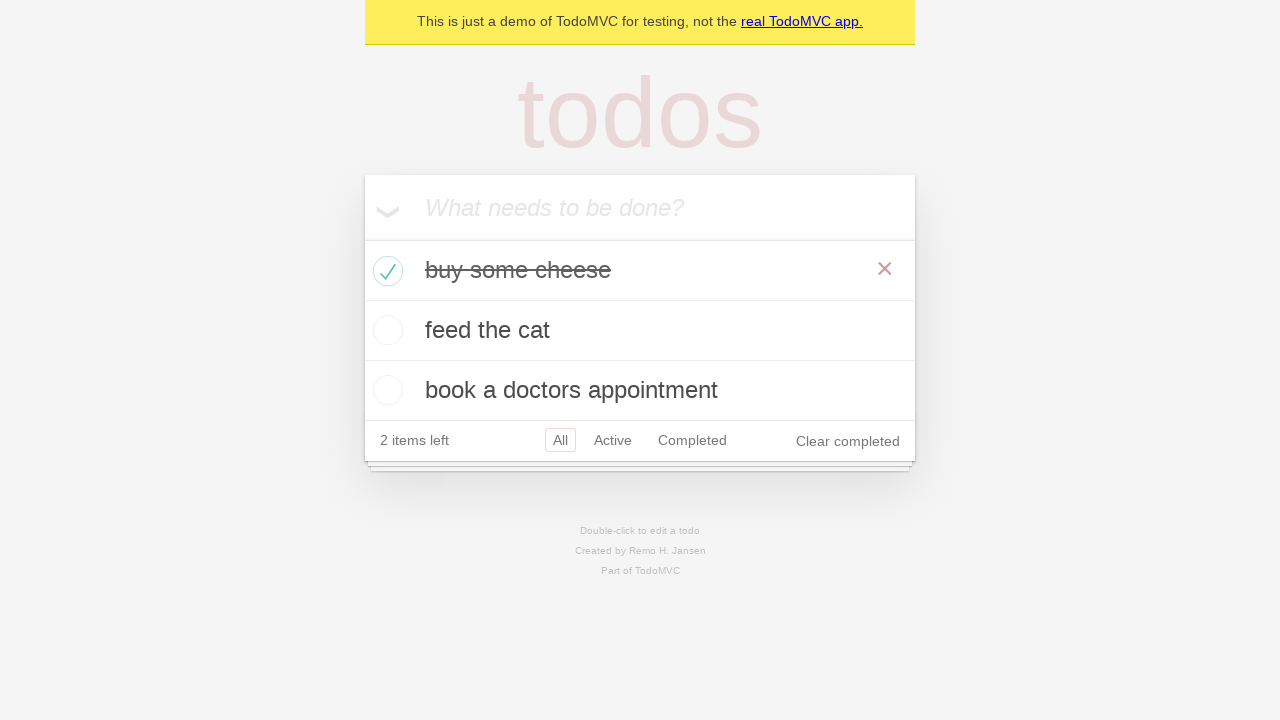

Verified Clear completed button is now displayed after completing an item
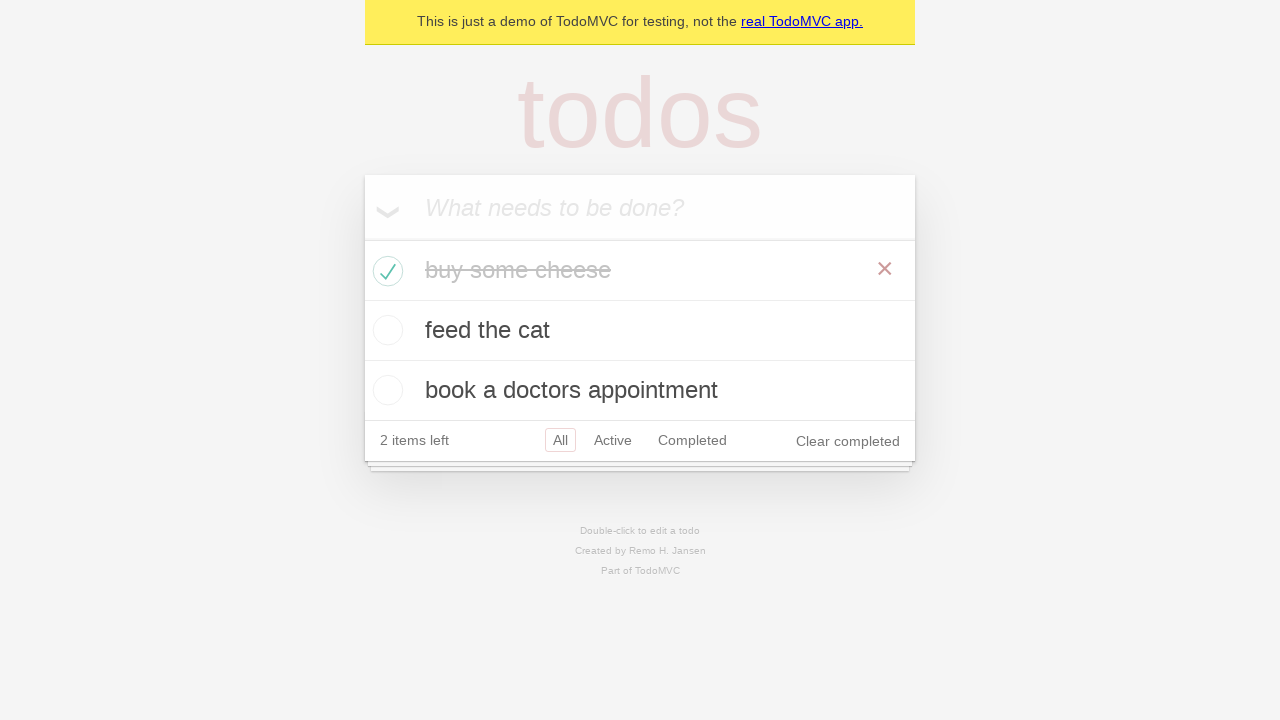

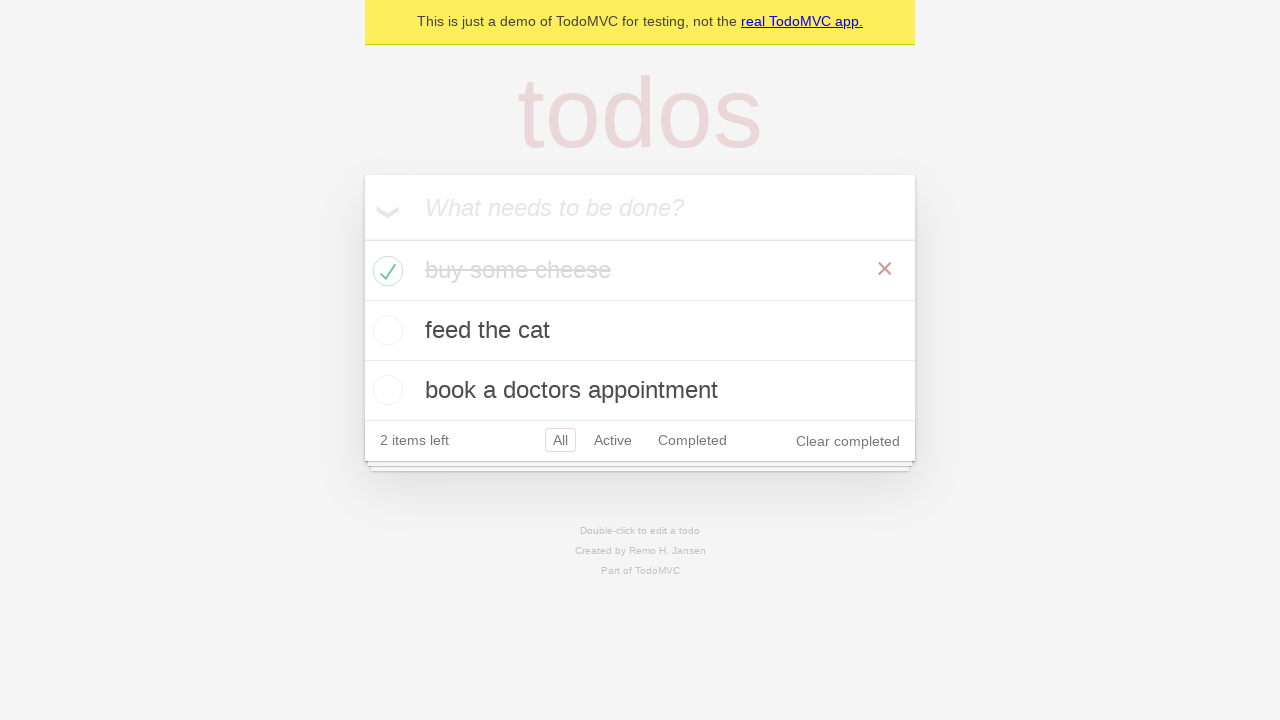